Waits for a specific price to appear, clicks a button, then solves a mathematical problem by calculating a value and submitting it

Starting URL: http://suninjuly.github.io/explicit_wait2.html

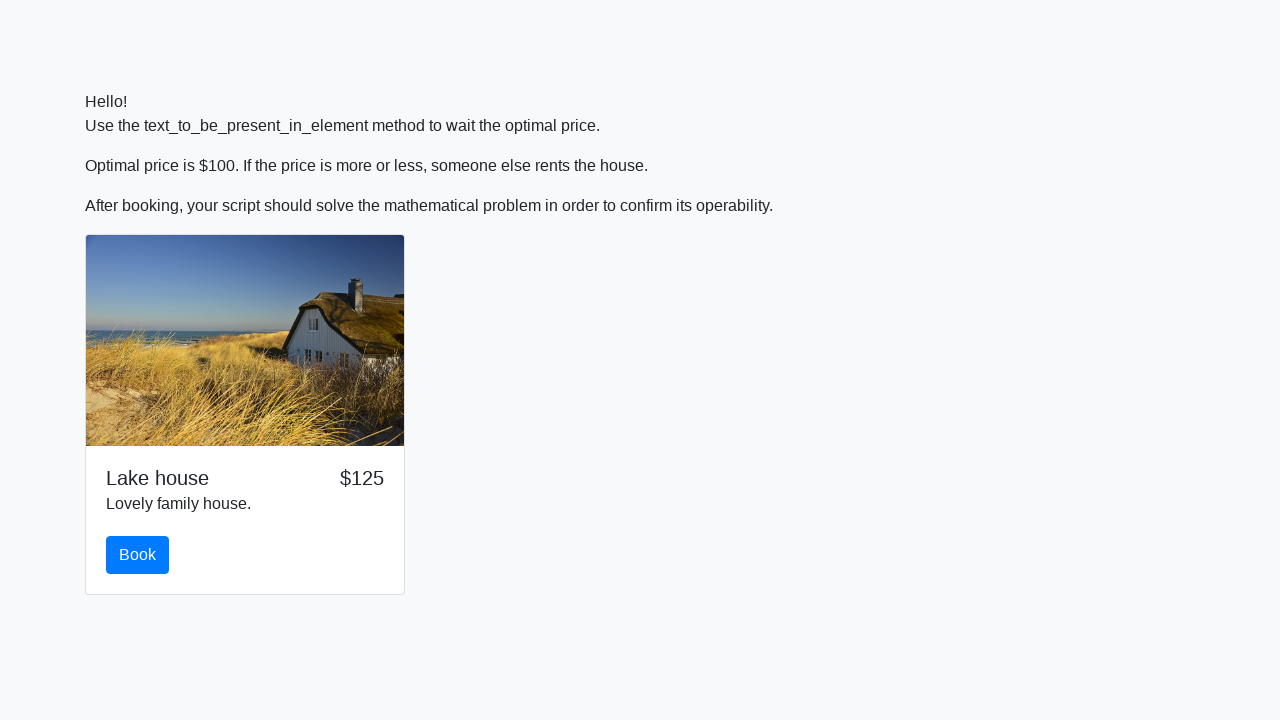

Waited for price to appear as $100
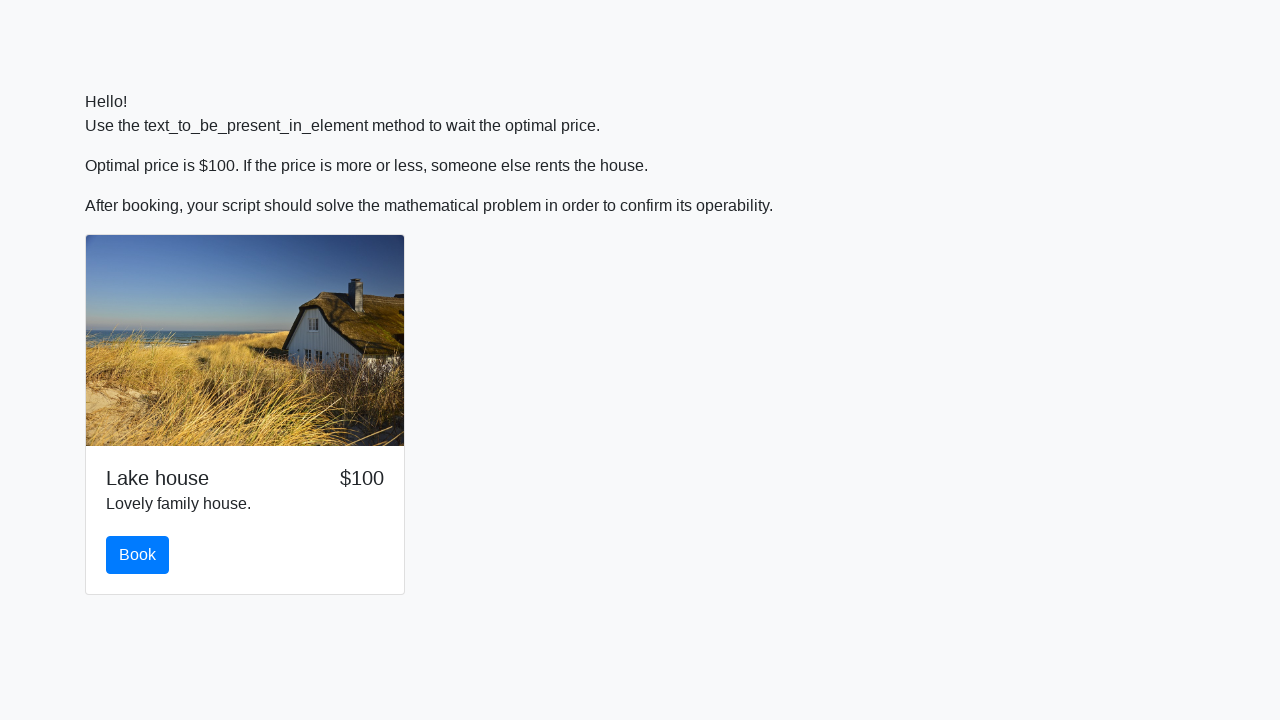

Clicked book button at (138, 555) on #book
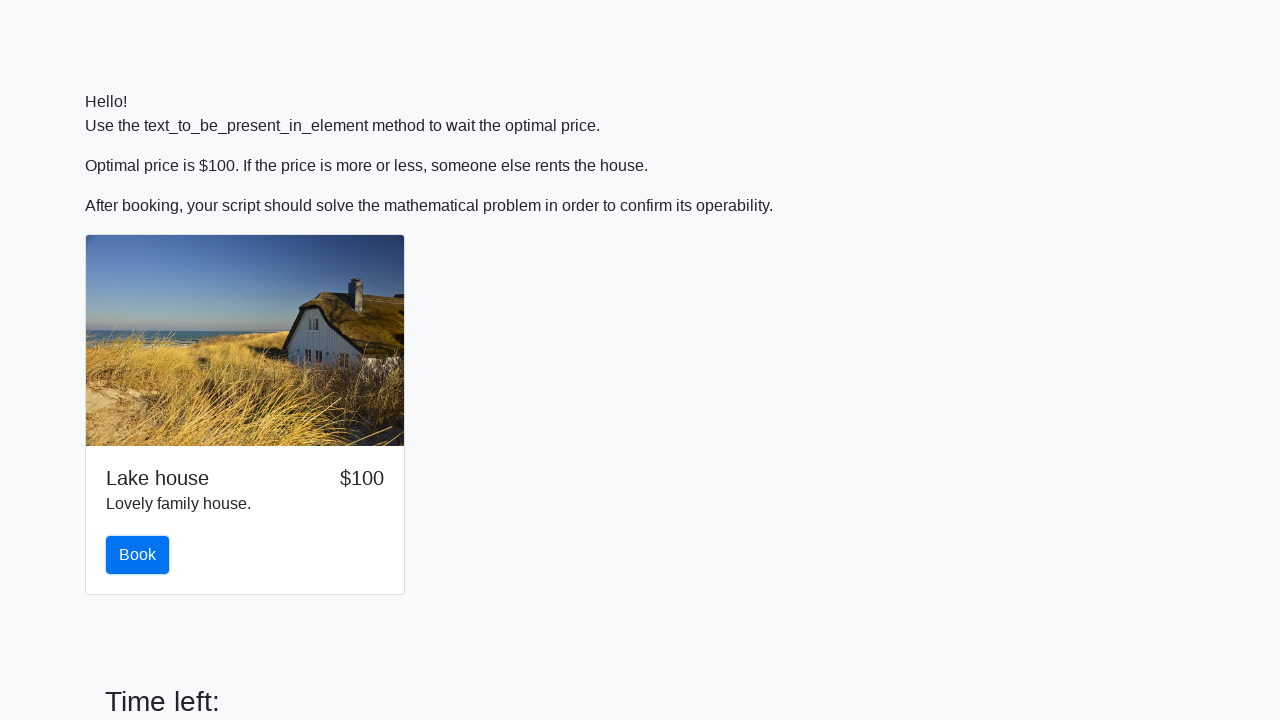

Retrieved input value: 1000
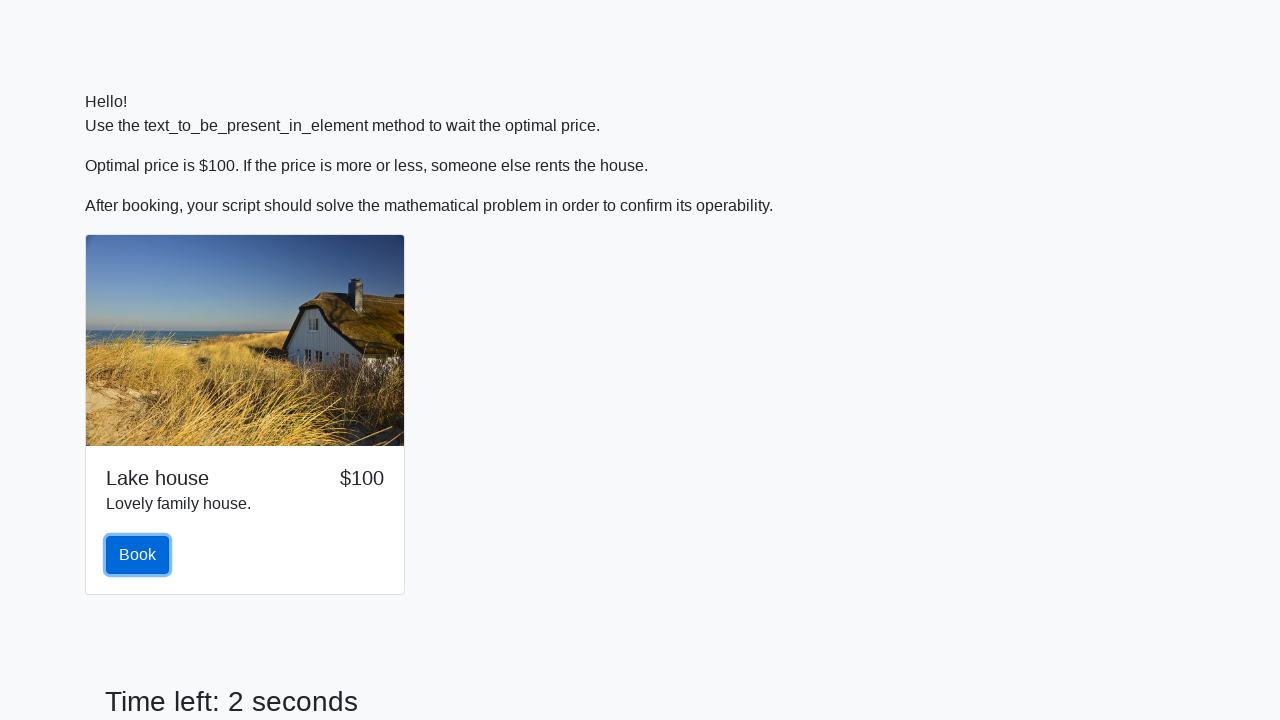

Calculated result: 2.2948103968551723
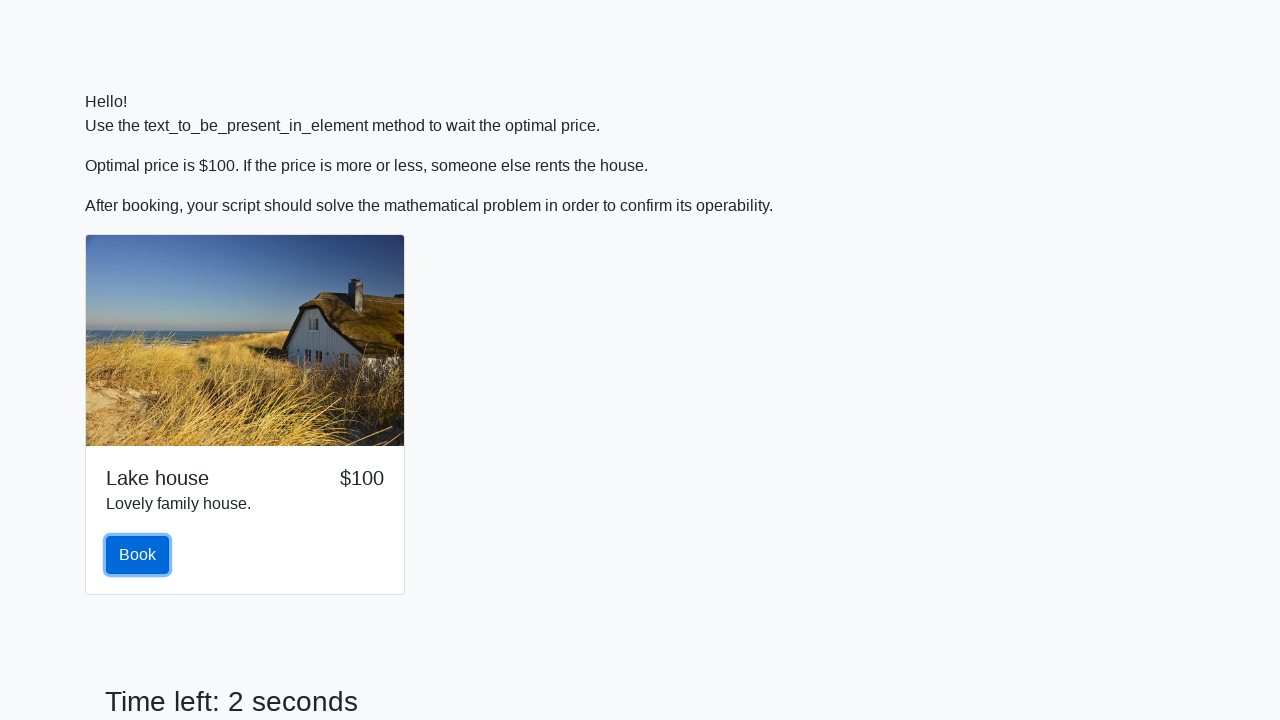

Filled input field with calculated value: 2.2948103968551723 on input
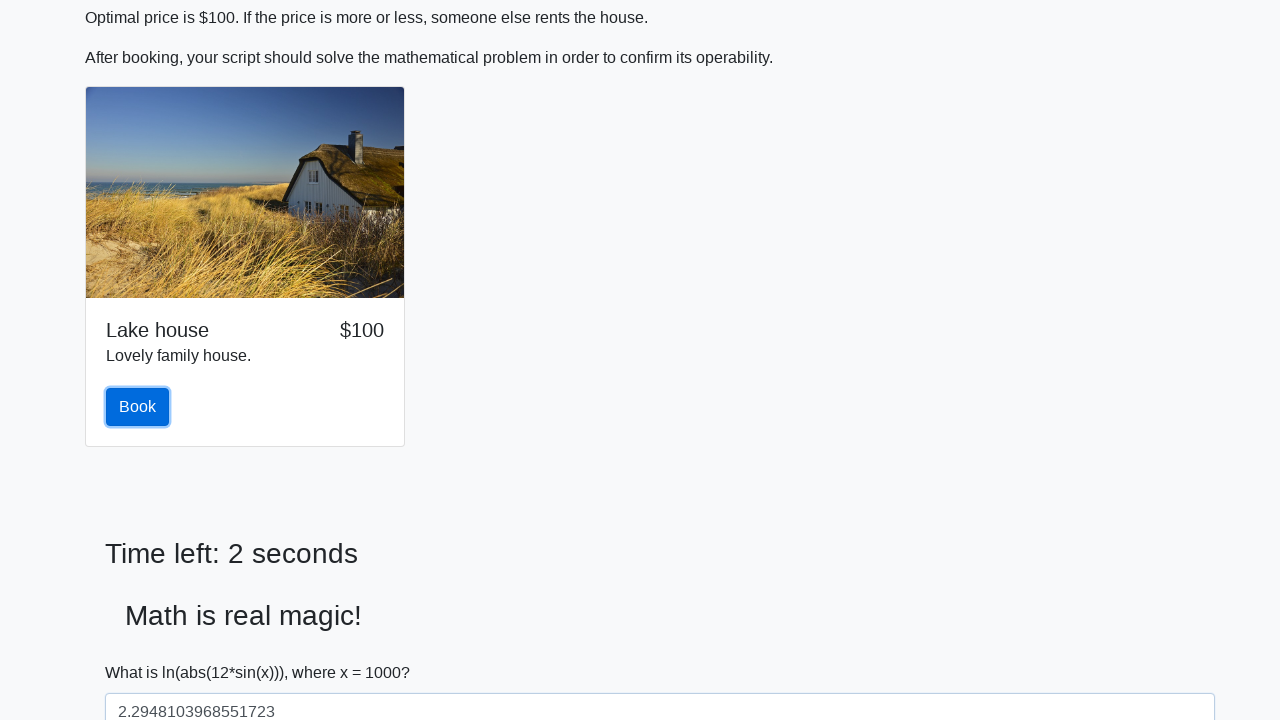

Clicked solve button to submit answer at (143, 651) on #solve
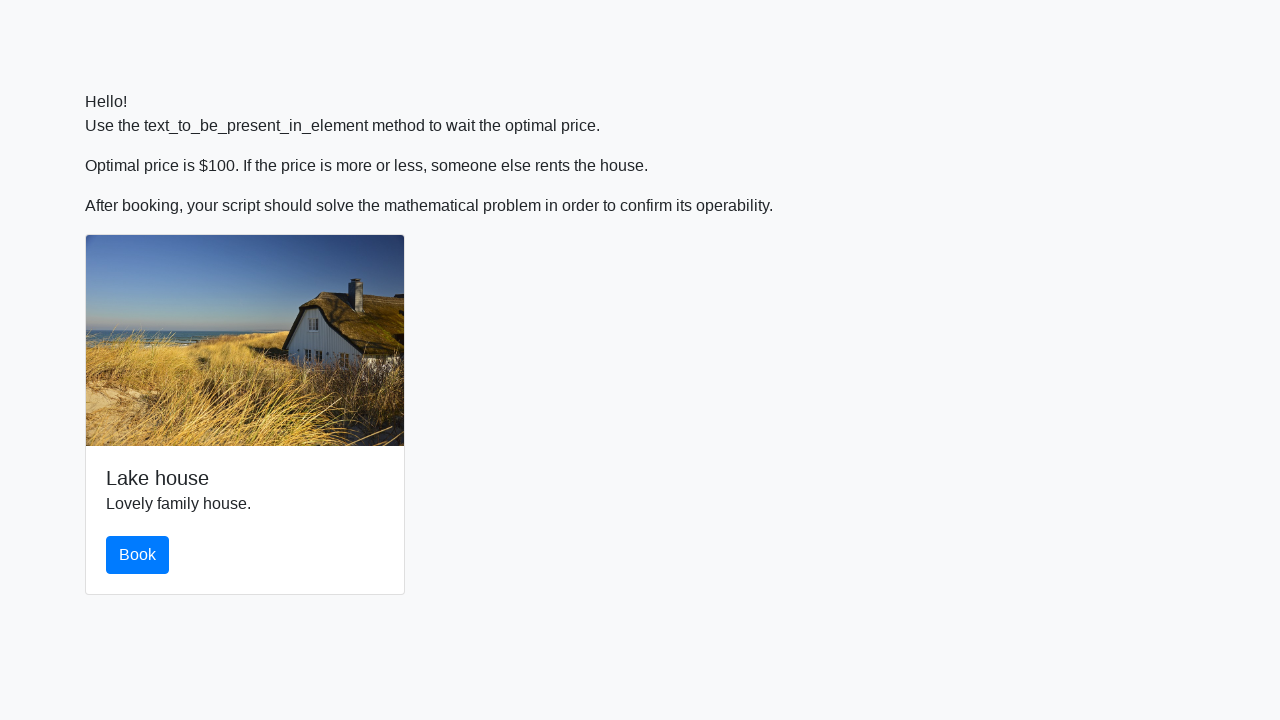

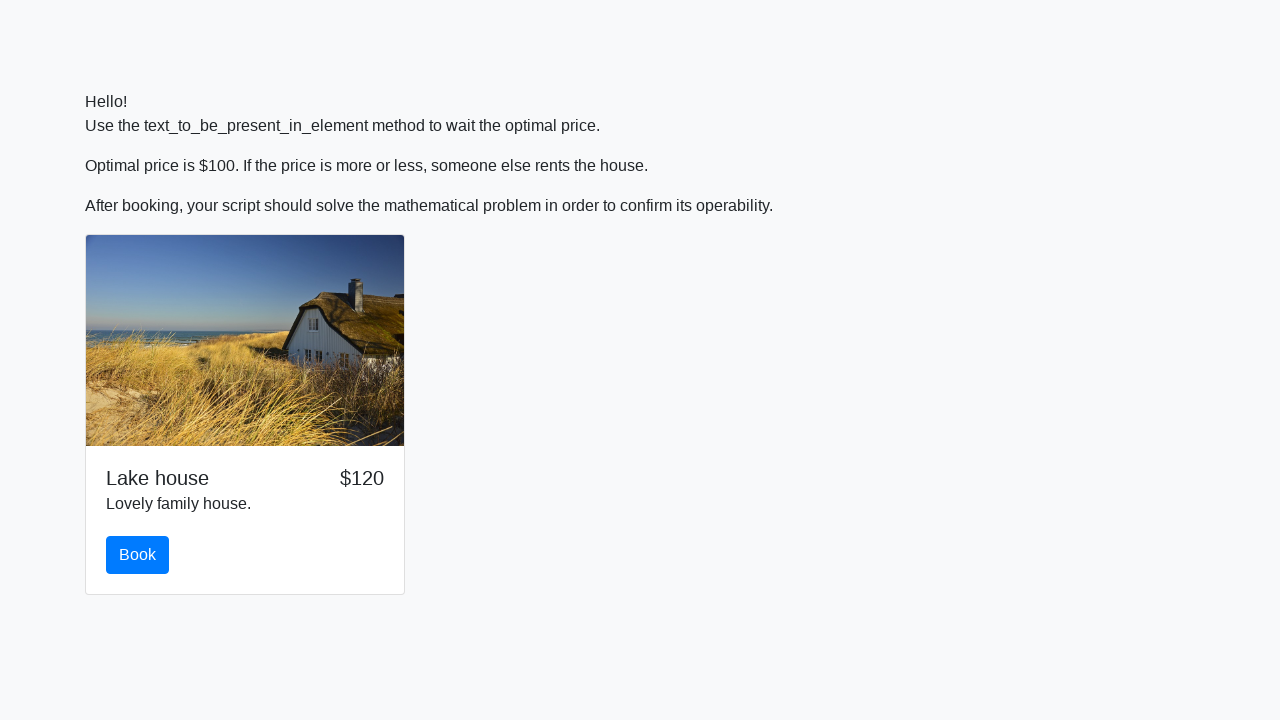